Tests that clicking the Add Element button twice adds two elements to the page

Starting URL: http://the-internet.herokuapp.com/add_remove_elements/

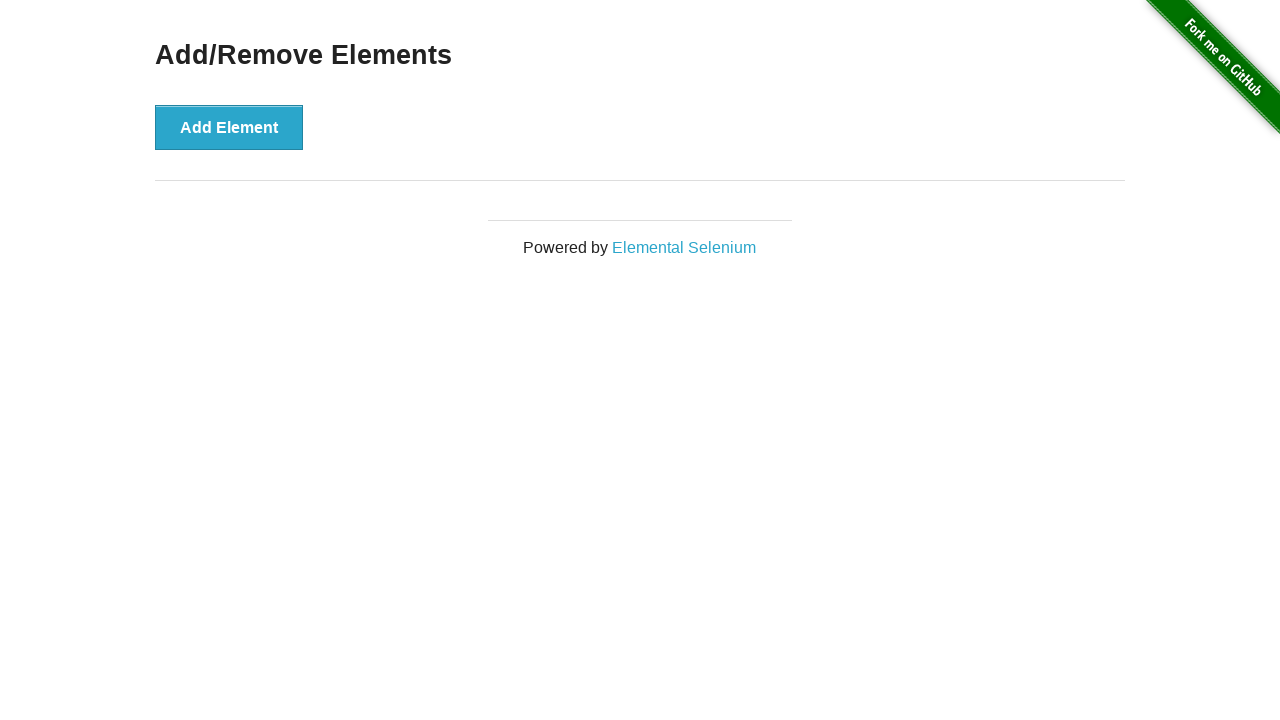

Clicked Add Element button (first click) at (229, 127) on button:has-text('Add Element')
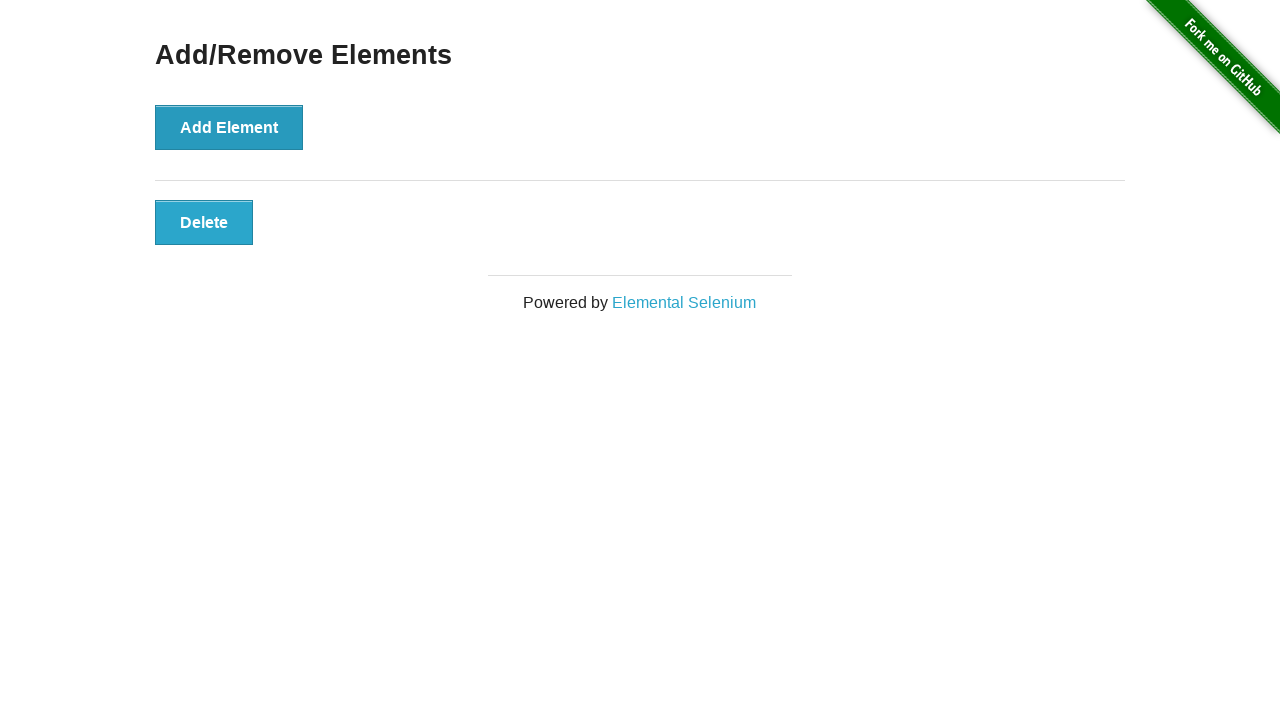

Clicked Add Element button (second click) at (229, 127) on button:has-text('Add Element')
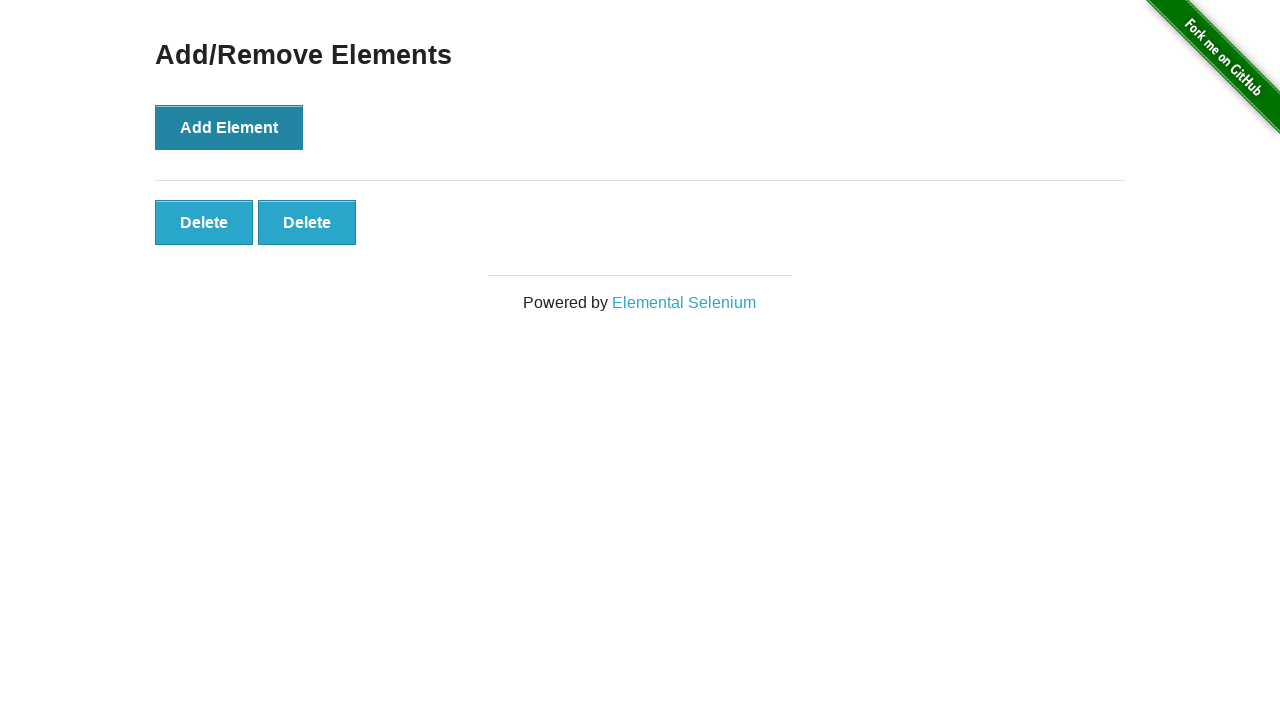

Verified that two elements were added to the page
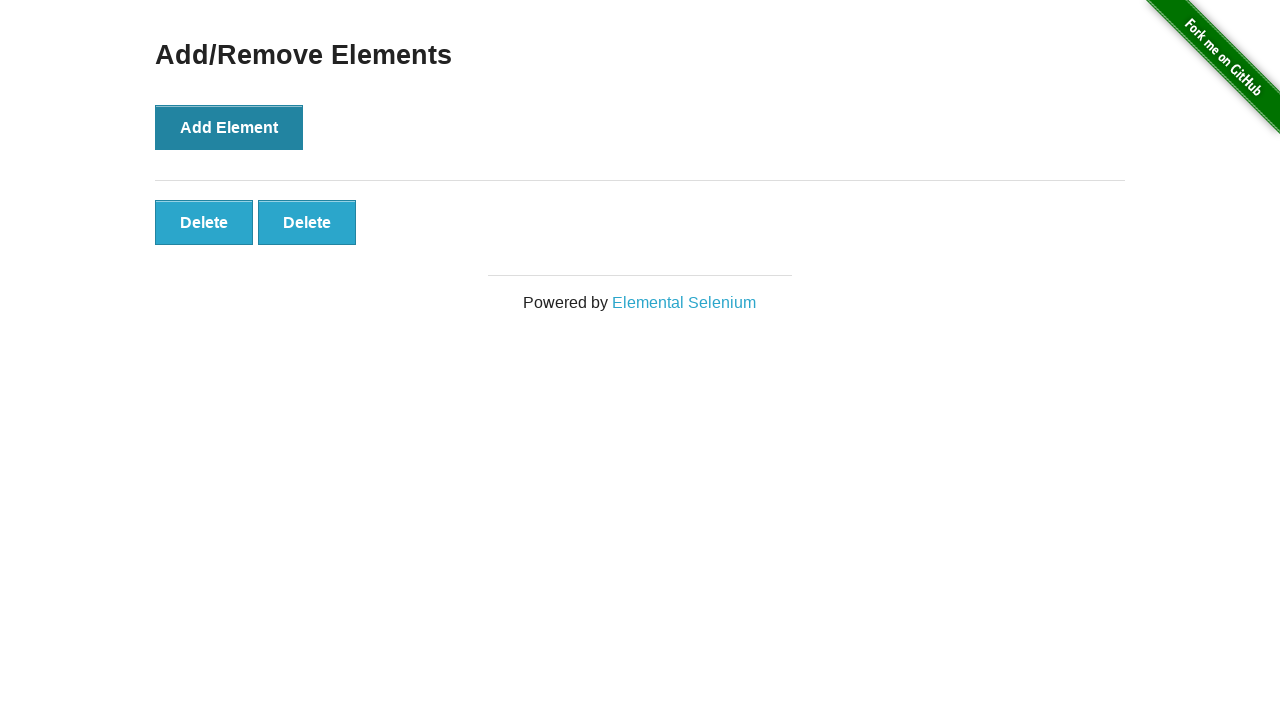

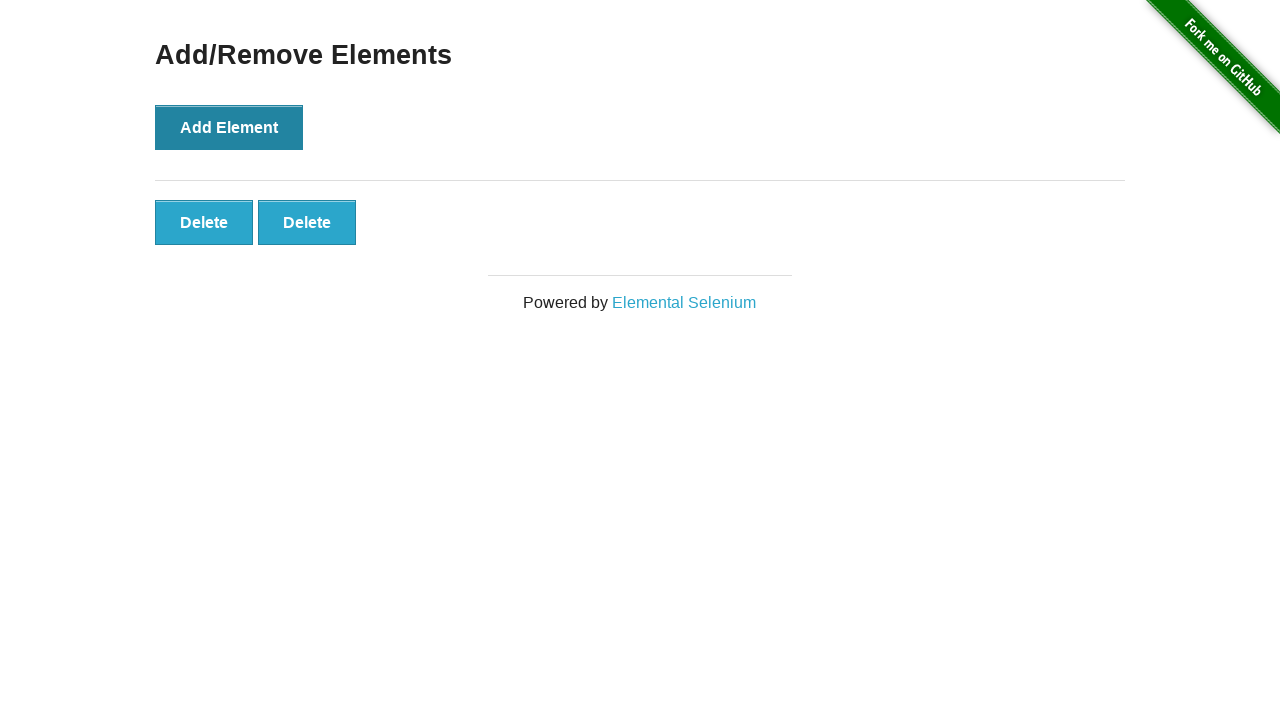